Tests dropdown selection functionality by iterating through all available options in a static dropdown and selecting each option by its index position.

Starting URL: https://demoapps.qspiders.com/ui/dropdown?sublist=0

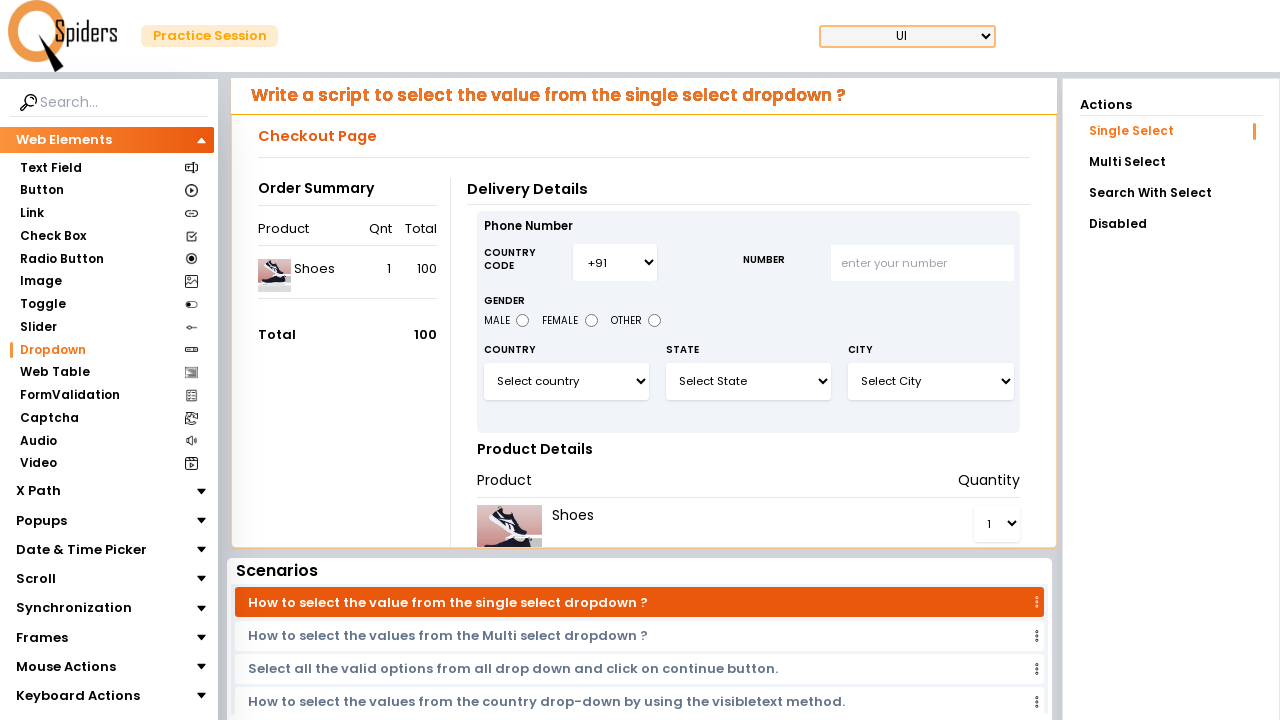

Located the static dropdown element with id 'select3'
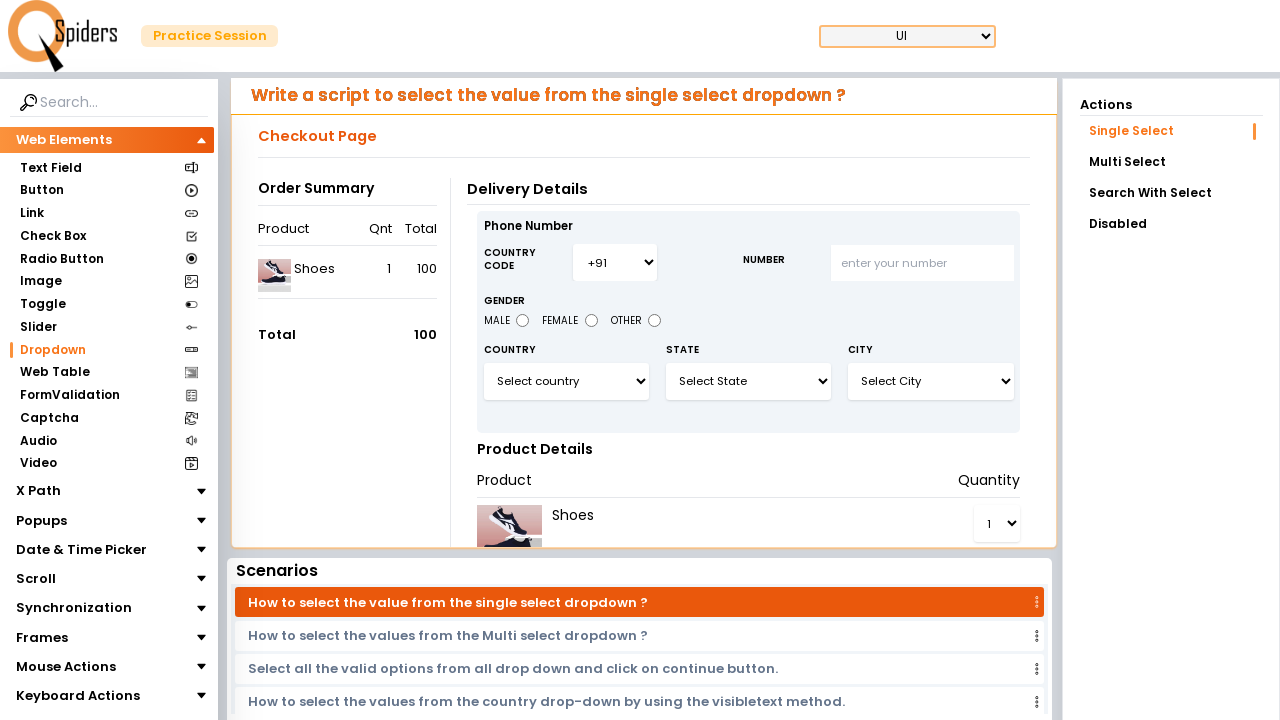

Waited for dropdown to become visible
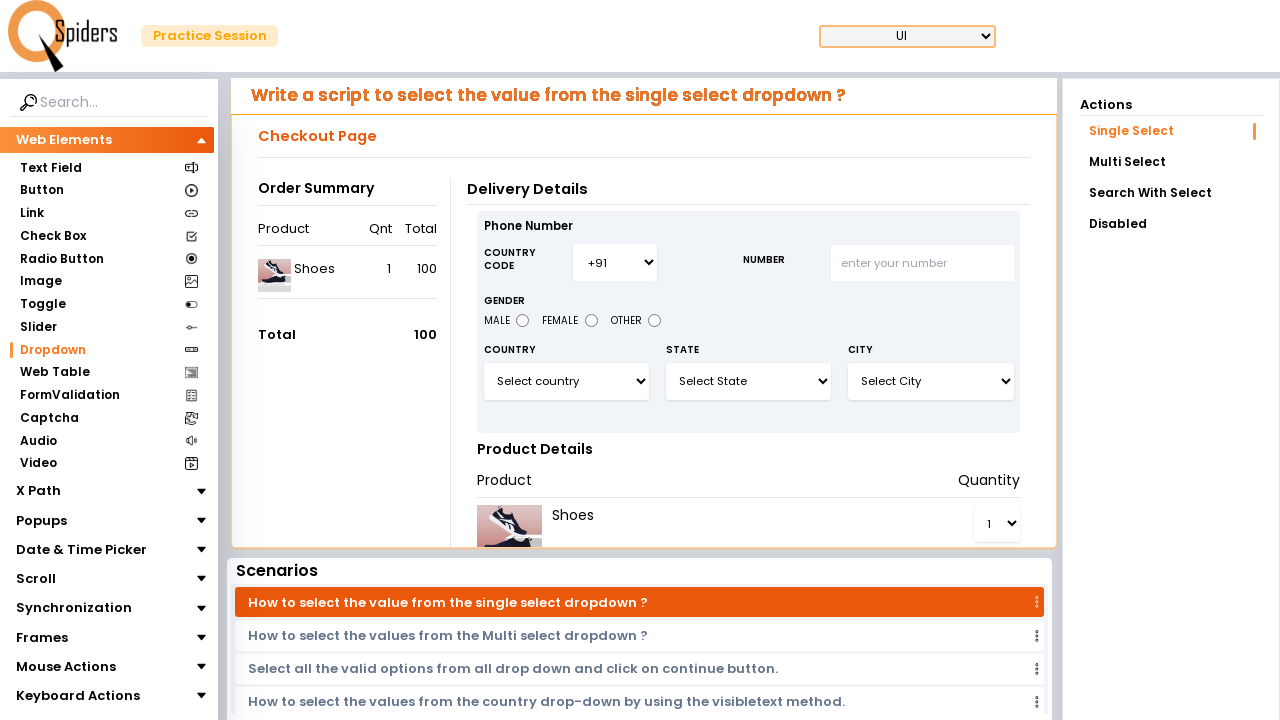

Retrieved all 9 dropdown options
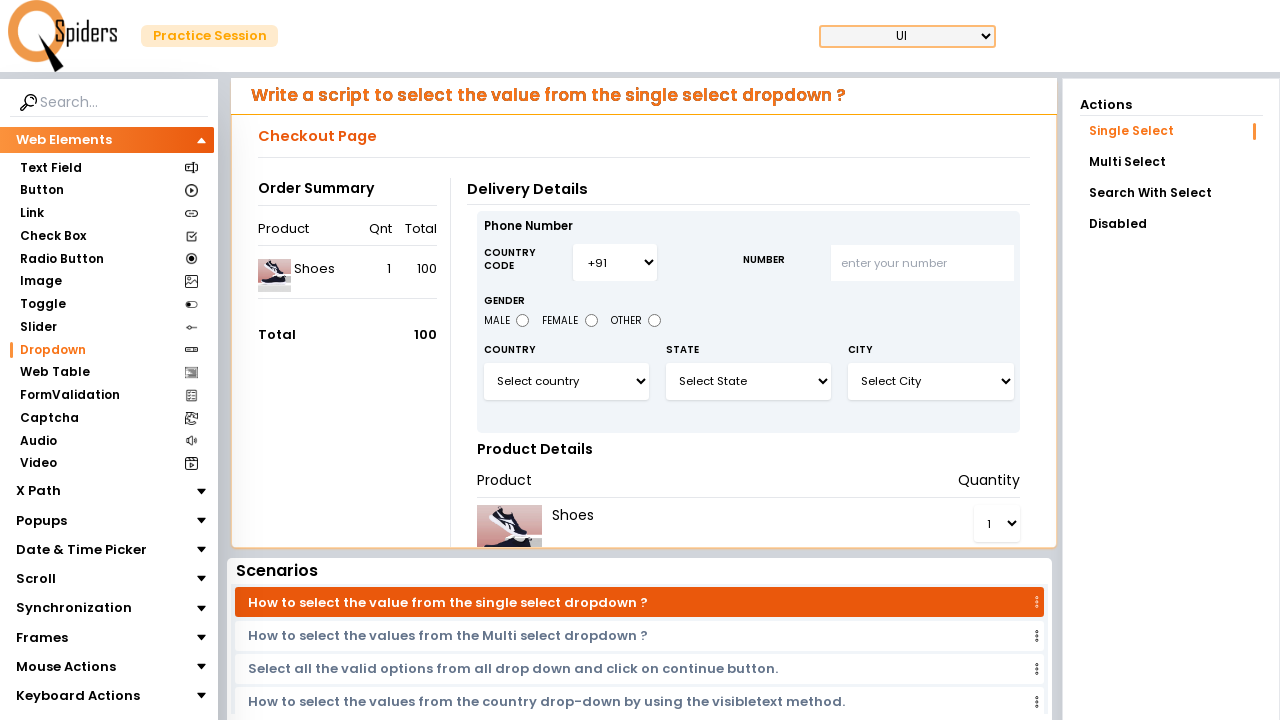

Selected dropdown option at index 0 on #select3
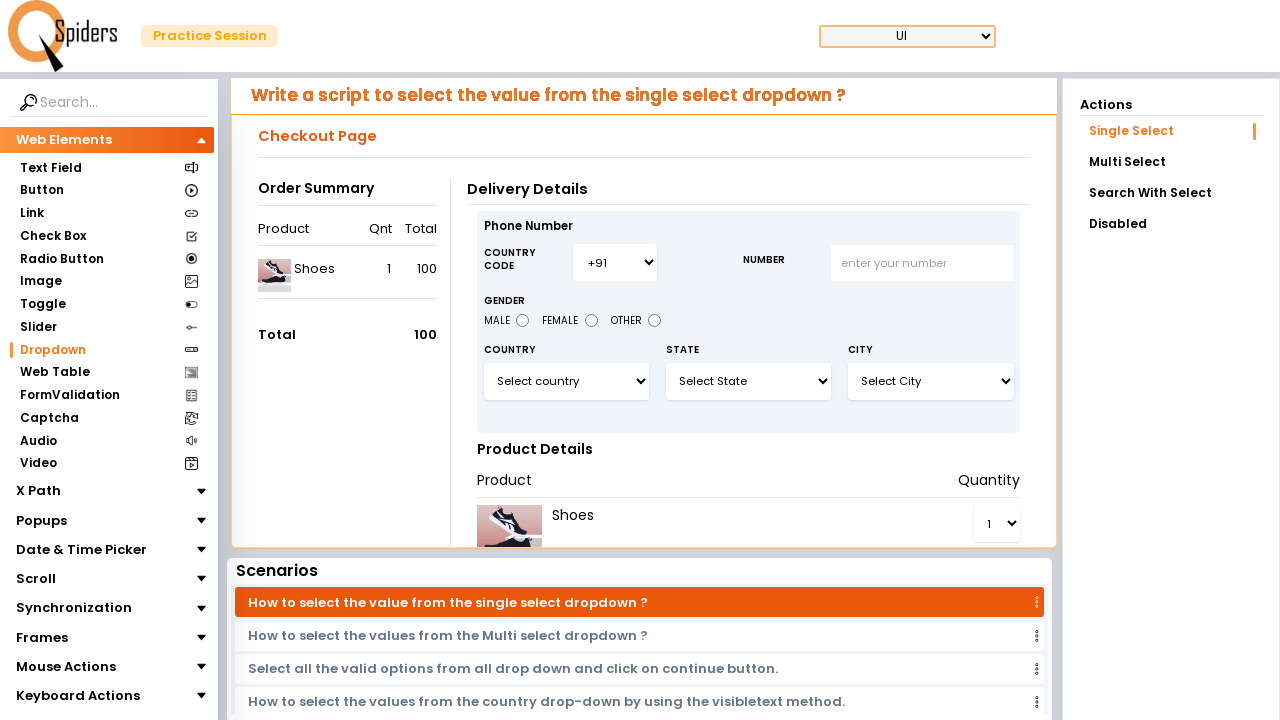

Waited 2 seconds after selecting option at index 0
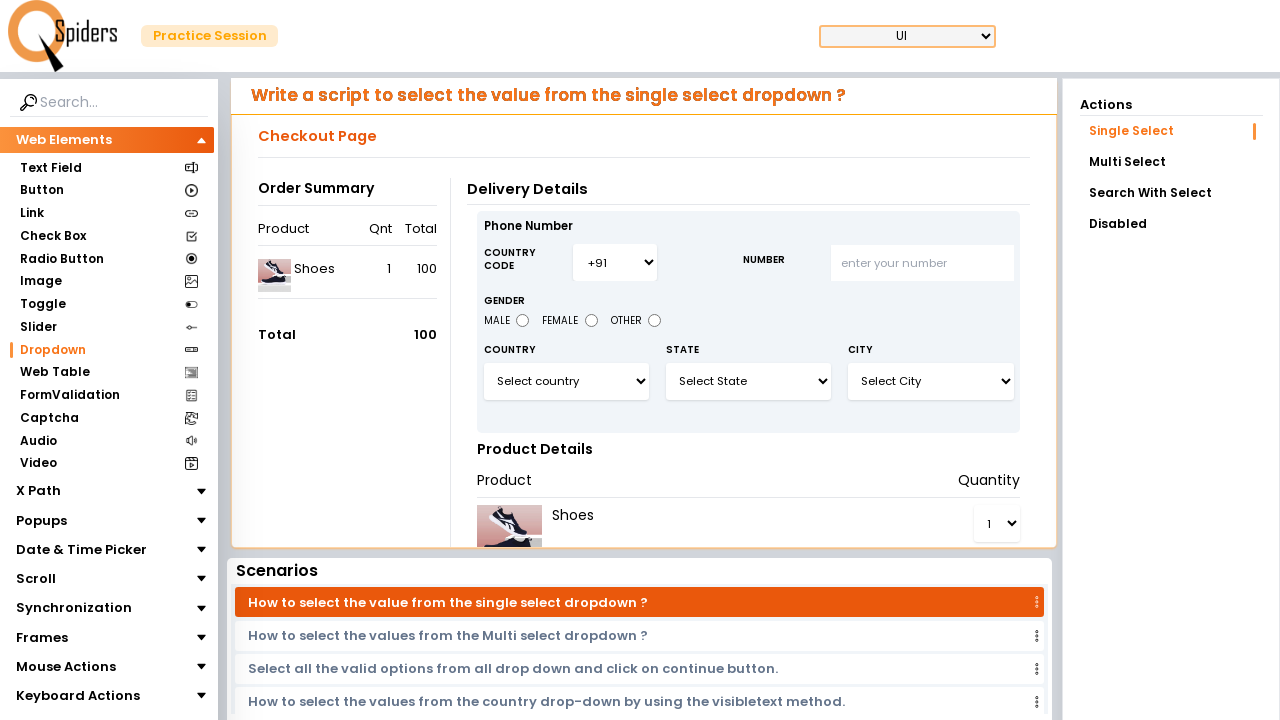

Selected dropdown option at index 1 on #select3
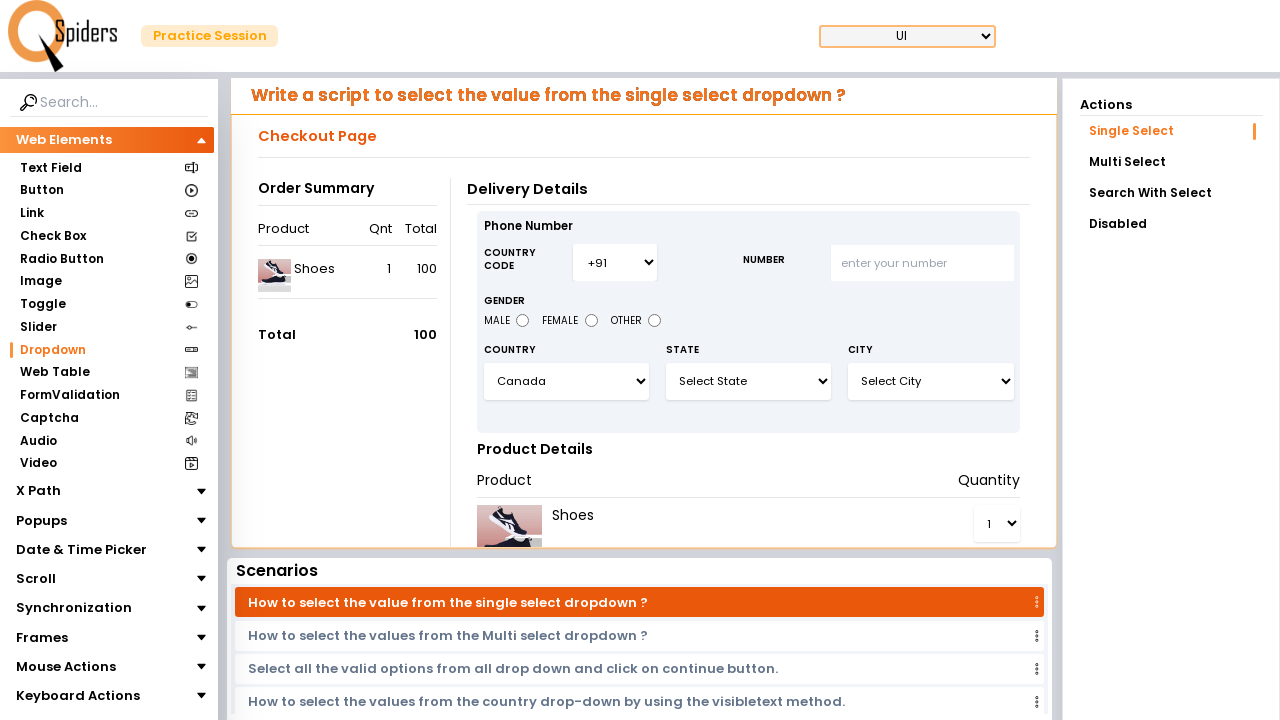

Waited 2 seconds after selecting option at index 1
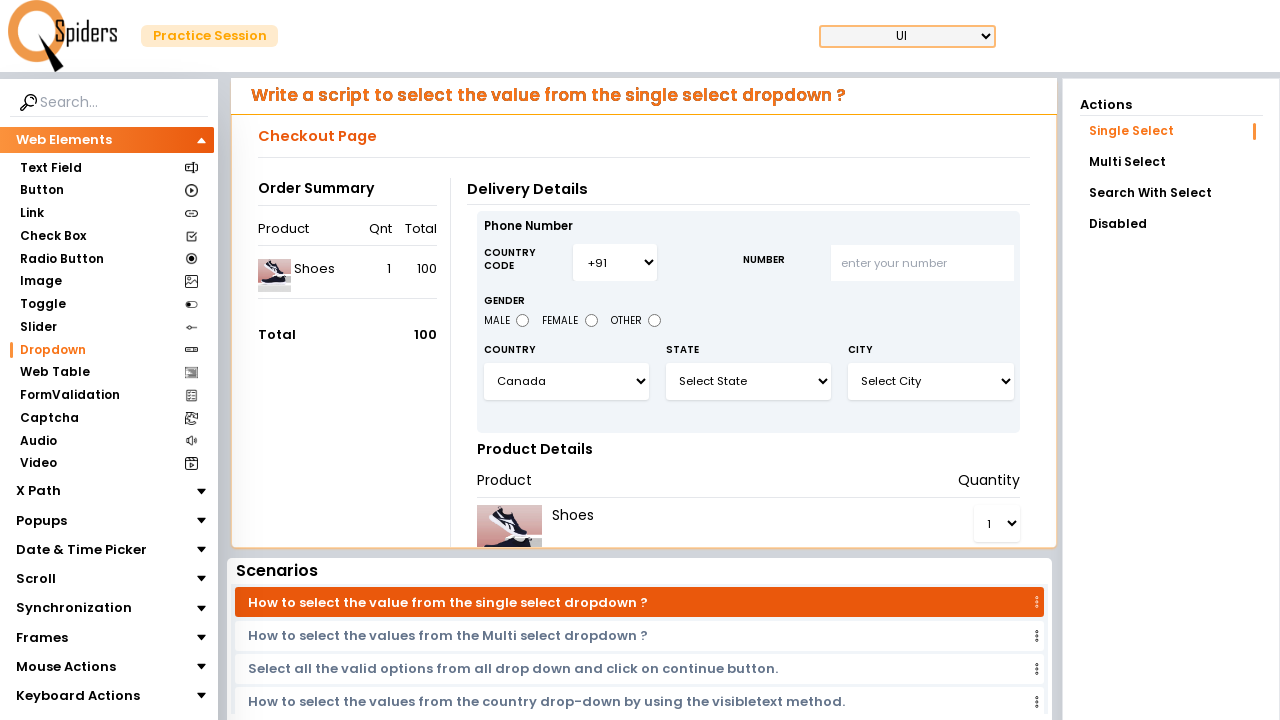

Selected dropdown option at index 2 on #select3
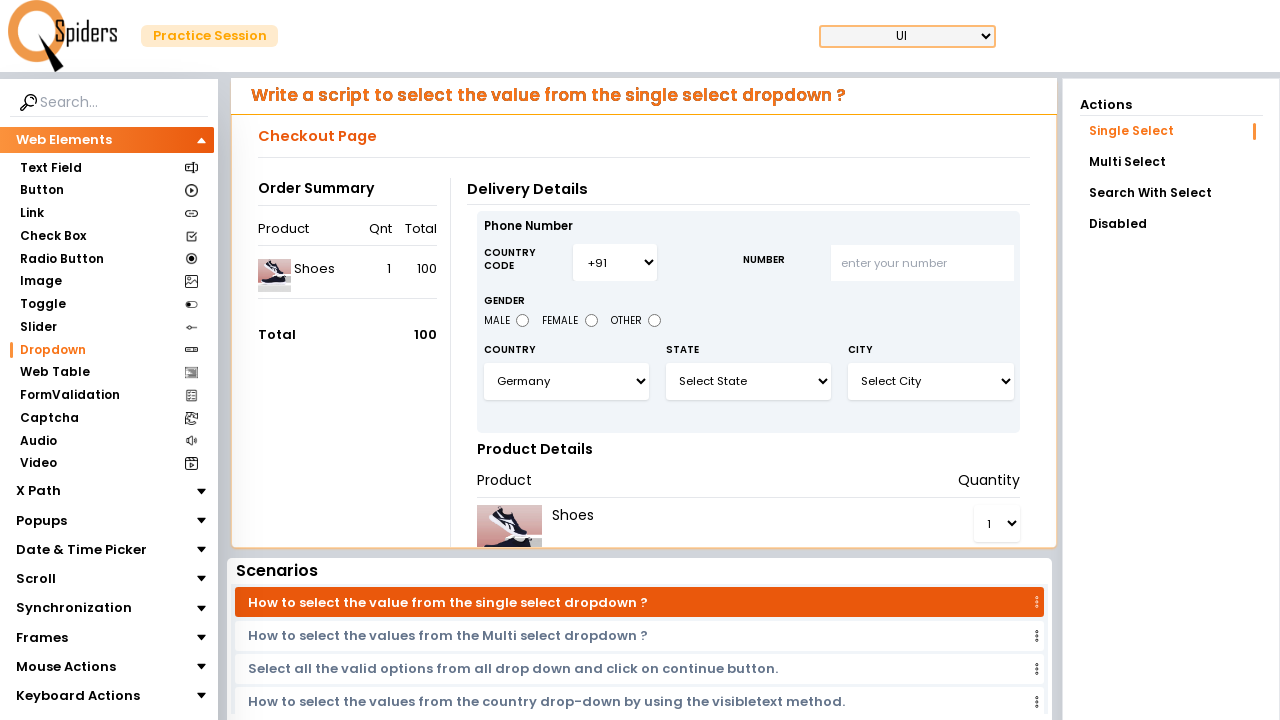

Waited 2 seconds after selecting option at index 2
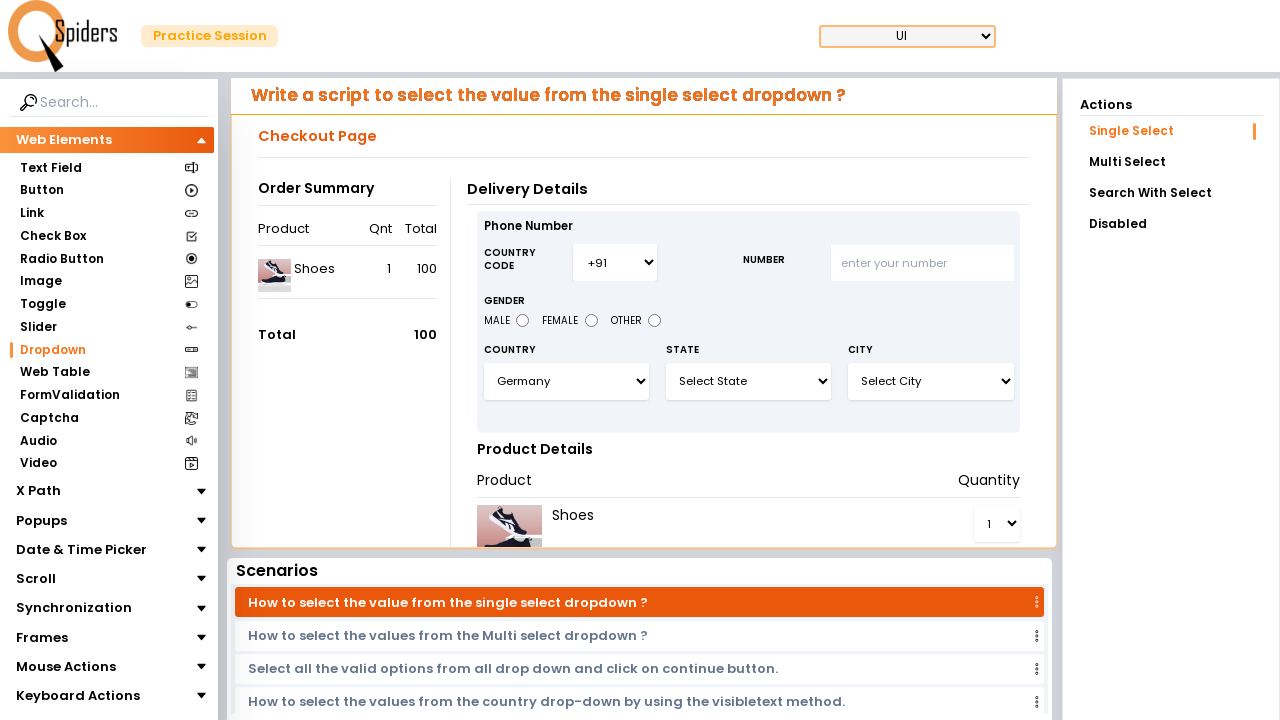

Selected dropdown option at index 3 on #select3
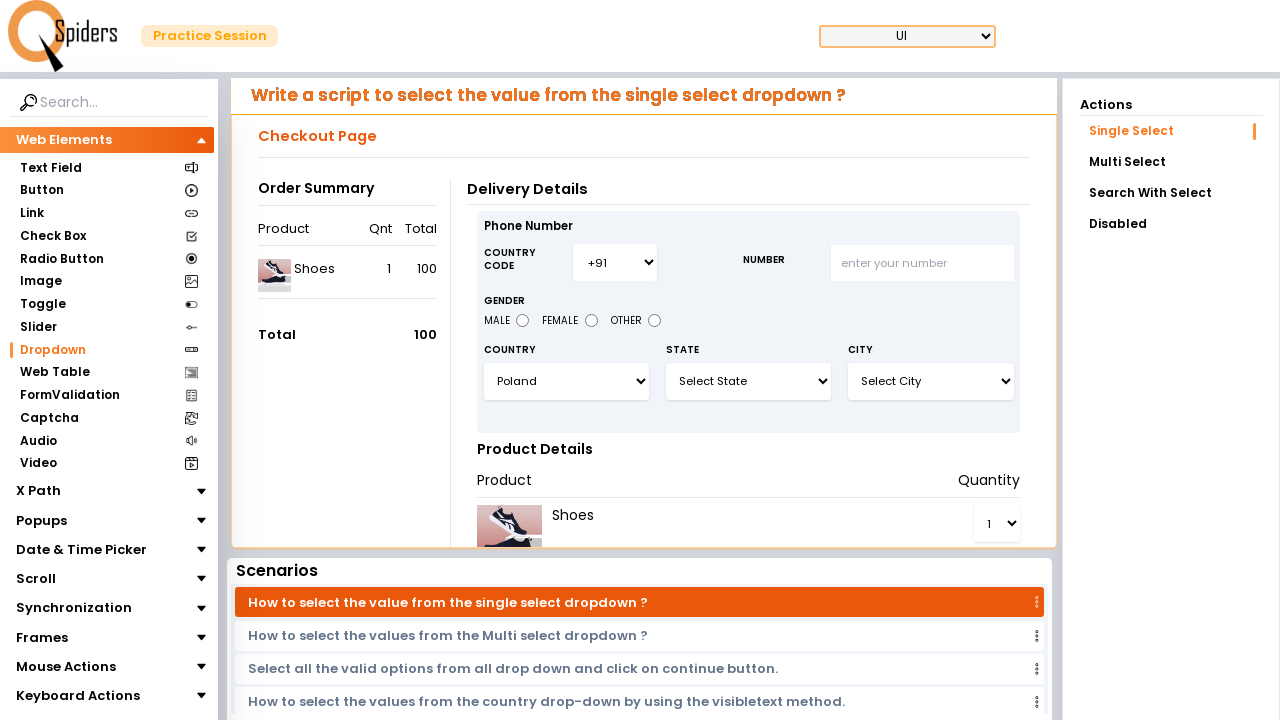

Waited 2 seconds after selecting option at index 3
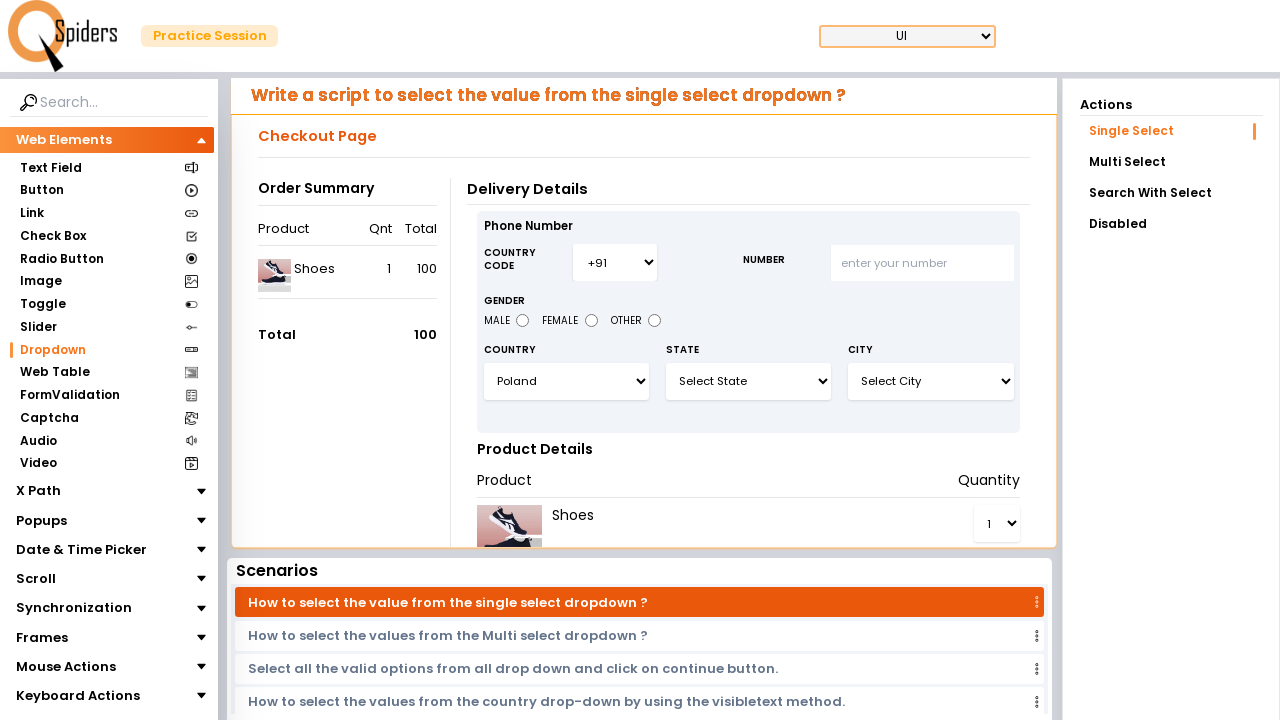

Selected dropdown option at index 4 on #select3
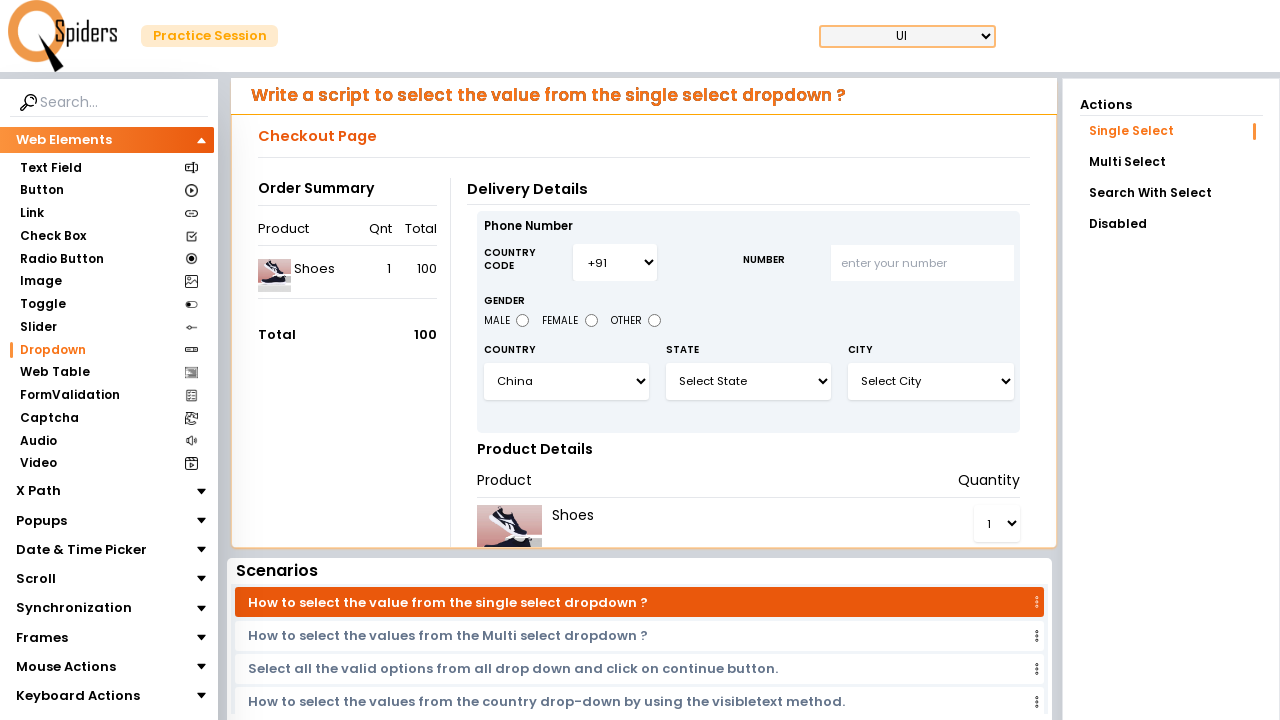

Waited 2 seconds after selecting option at index 4
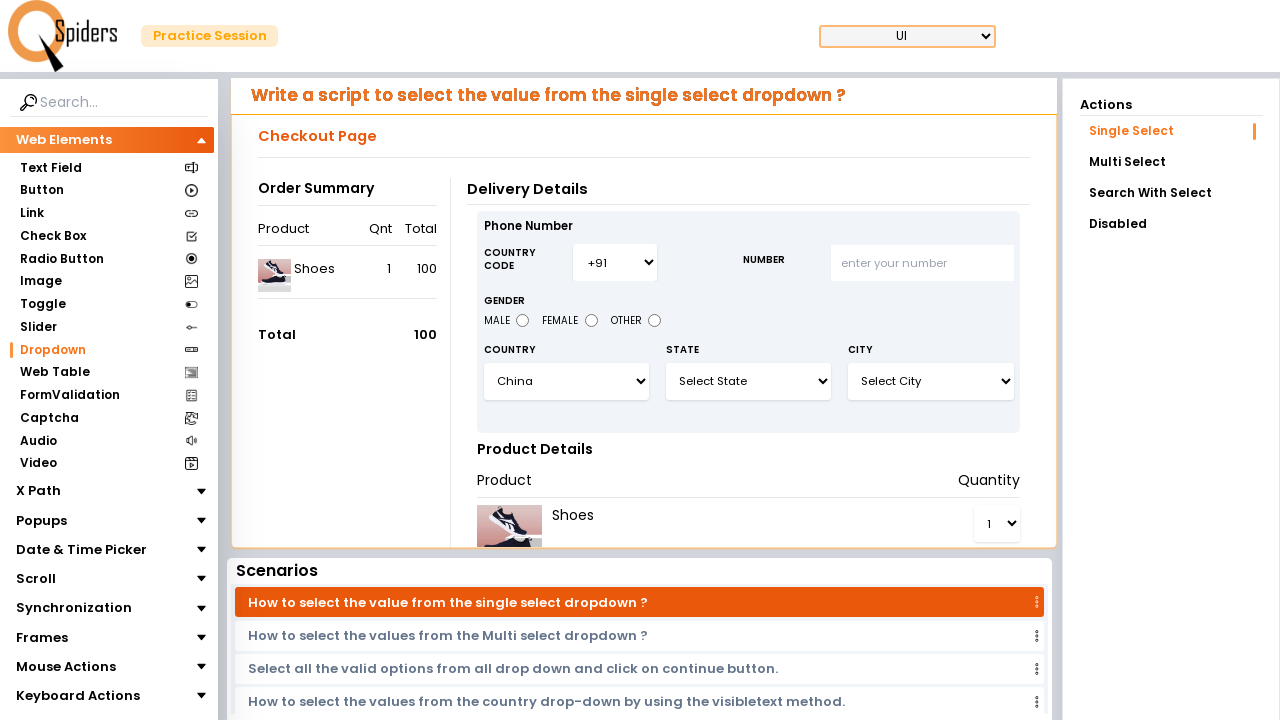

Selected dropdown option at index 5 on #select3
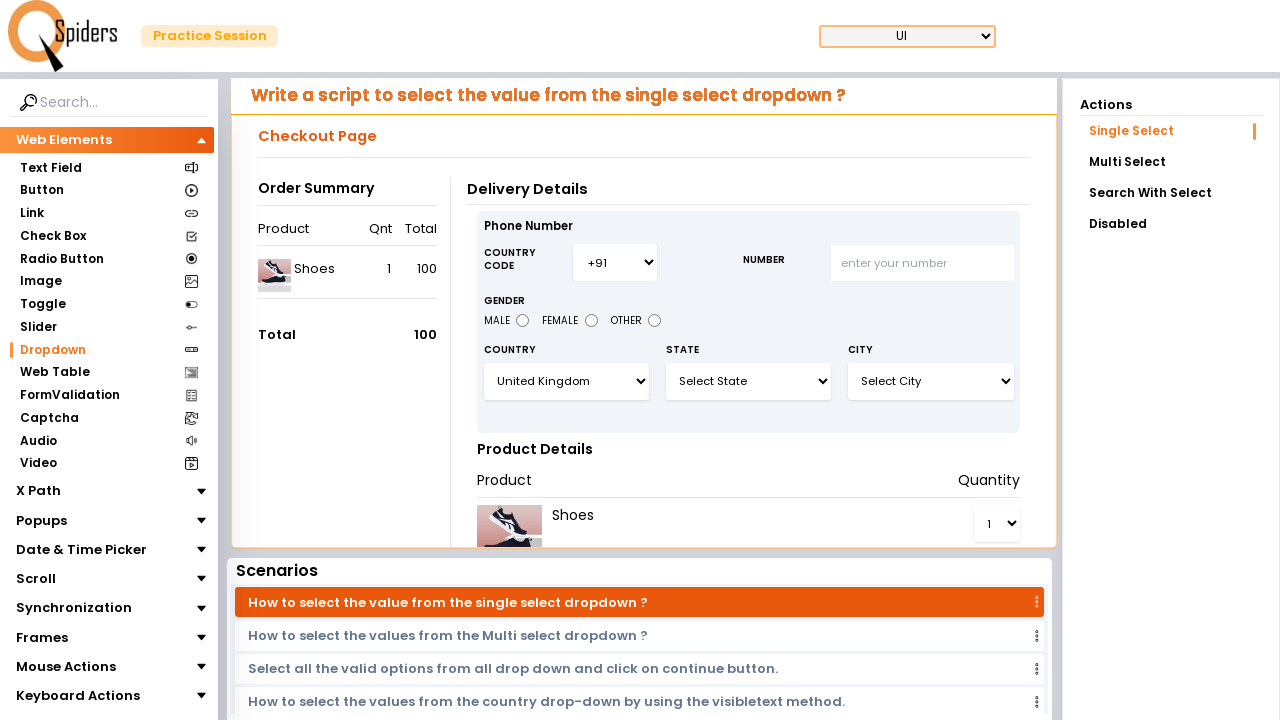

Waited 2 seconds after selecting option at index 5
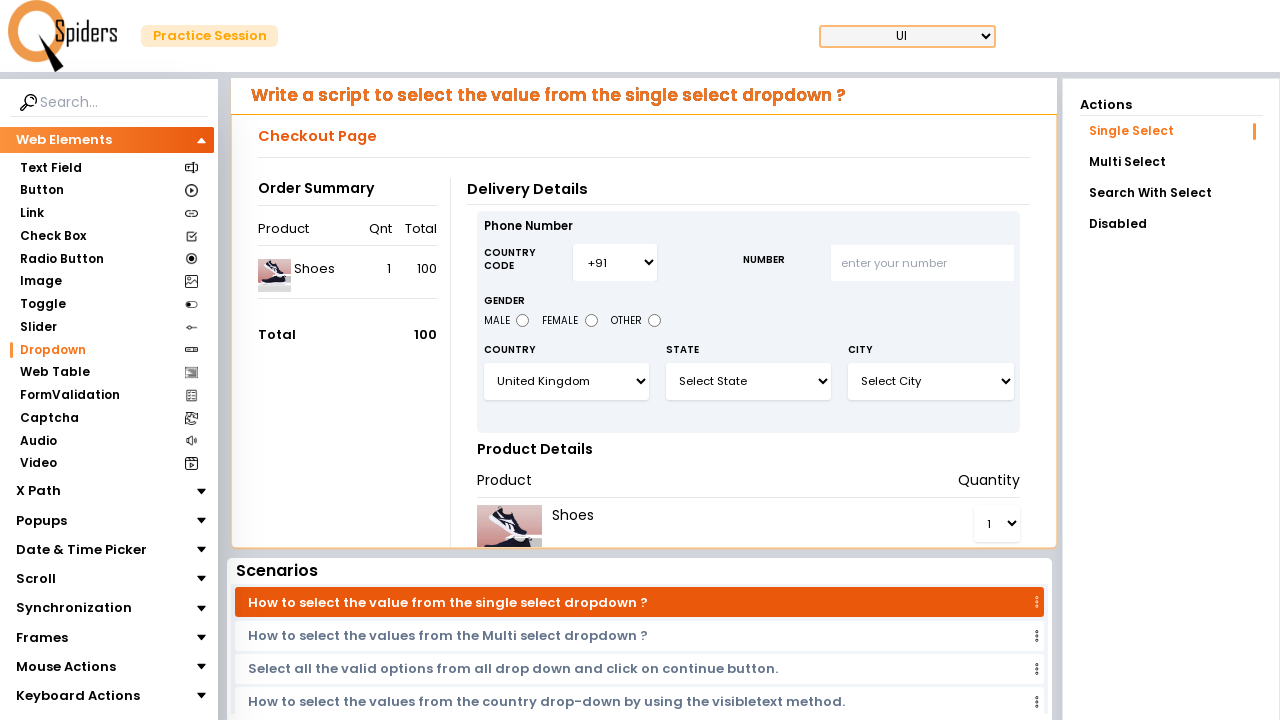

Selected dropdown option at index 6 on #select3
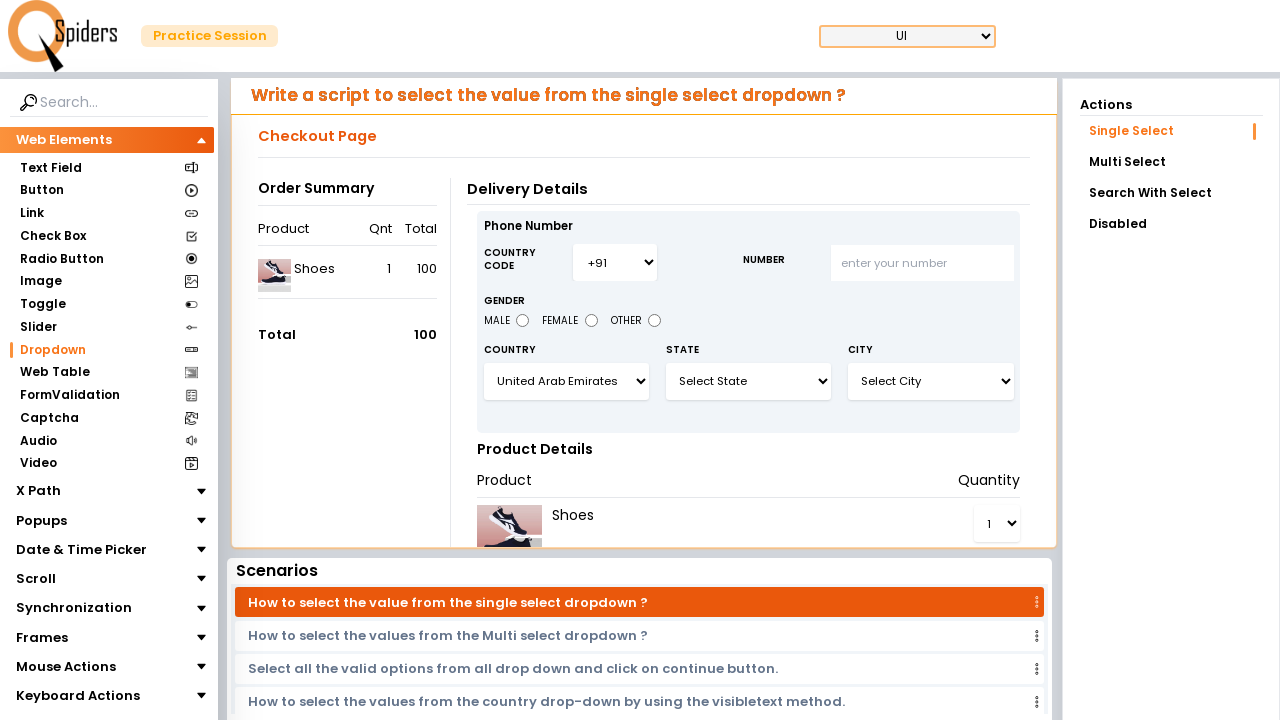

Waited 2 seconds after selecting option at index 6
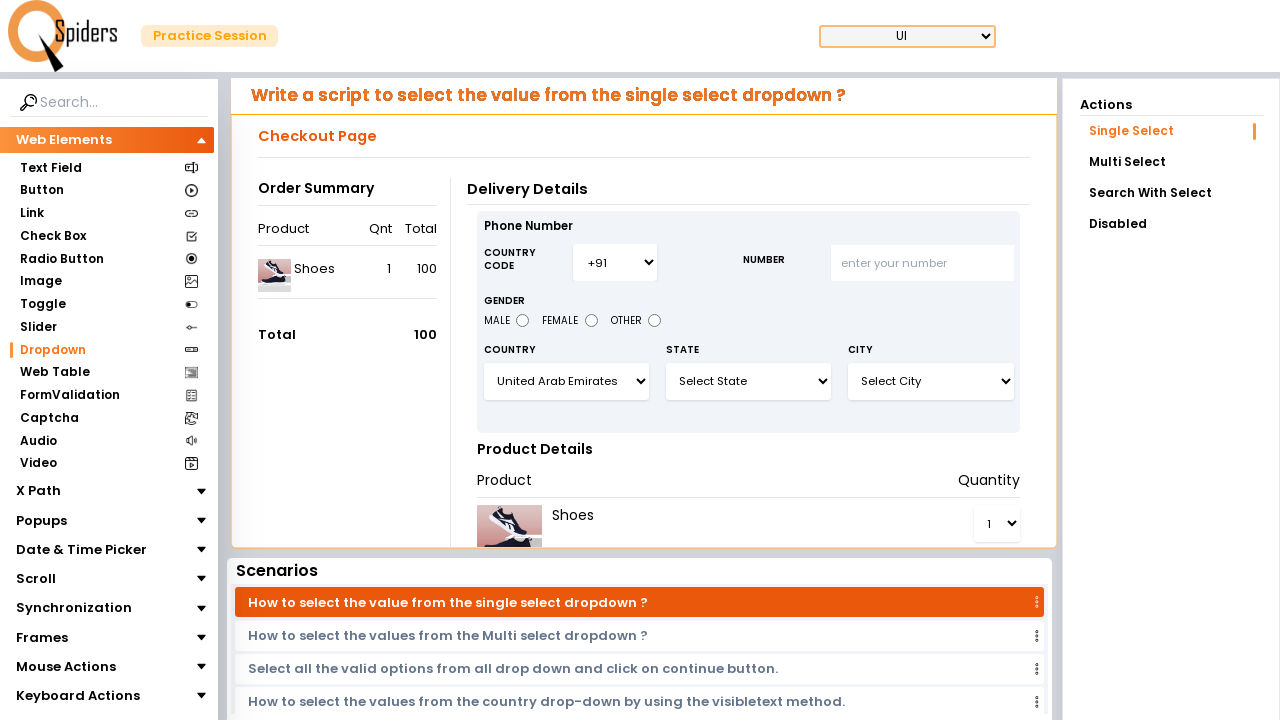

Selected dropdown option at index 7 on #select3
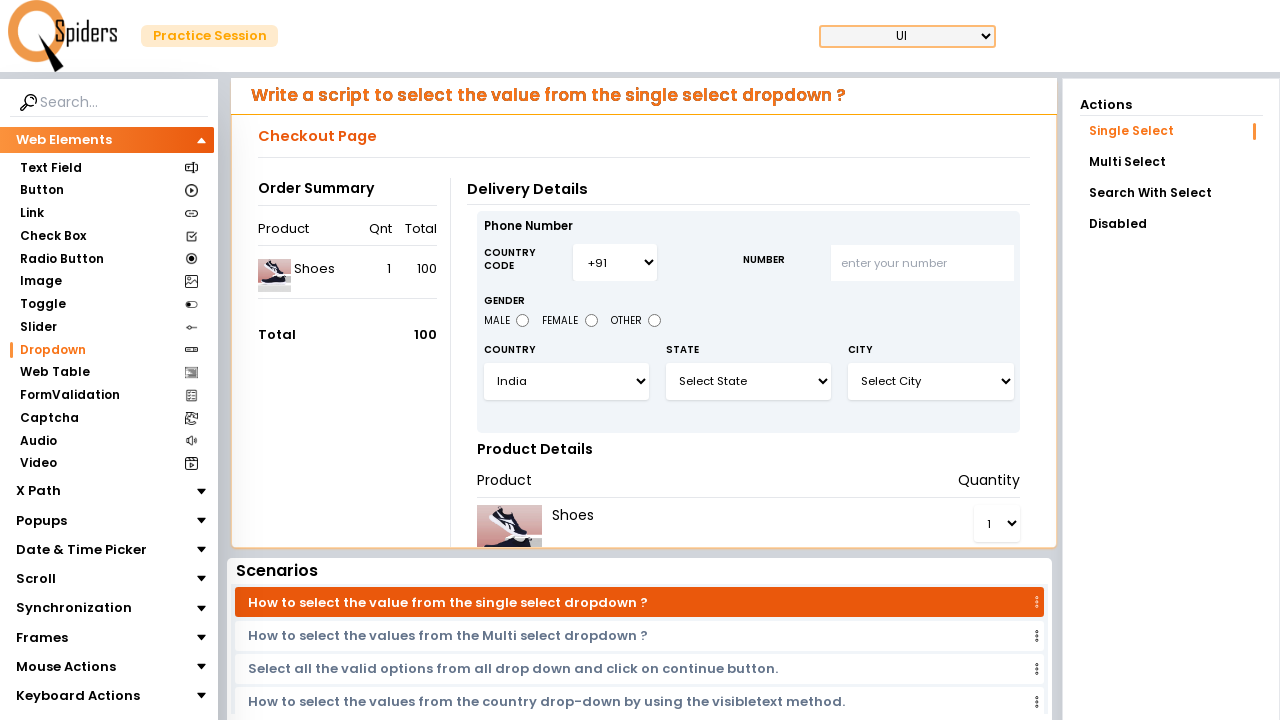

Waited 2 seconds after selecting option at index 7
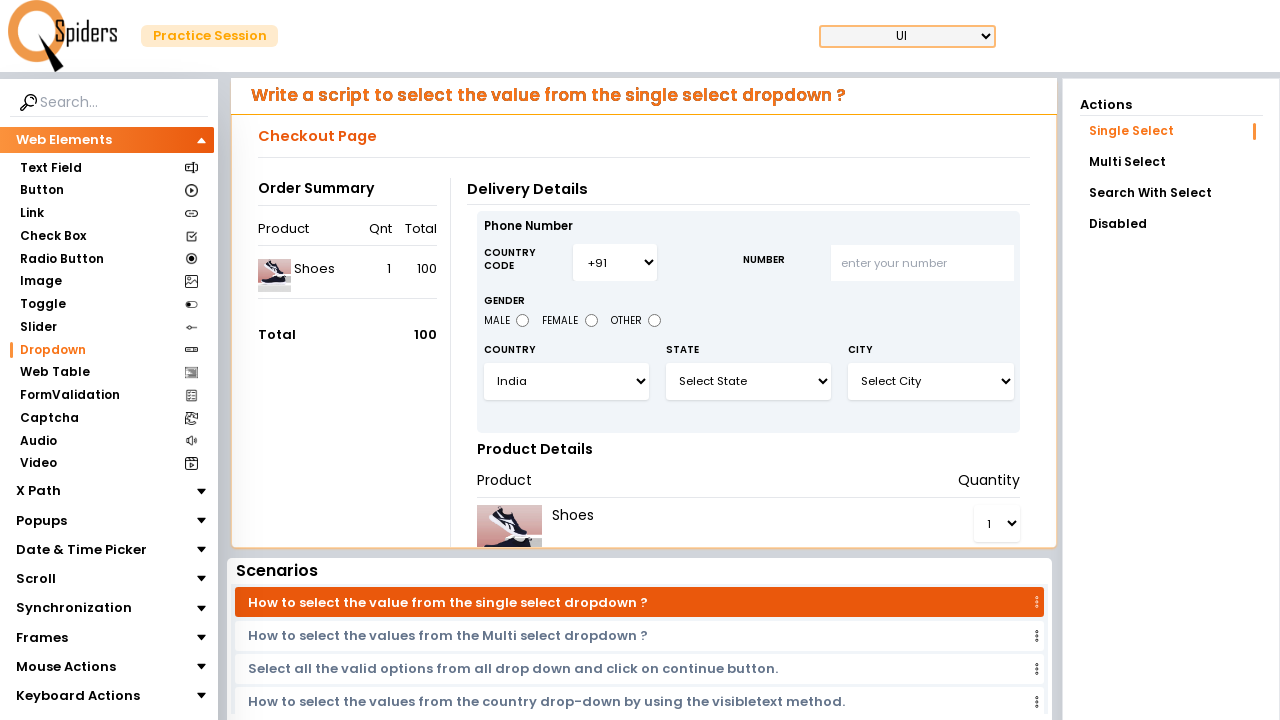

Selected dropdown option at index 8 on #select3
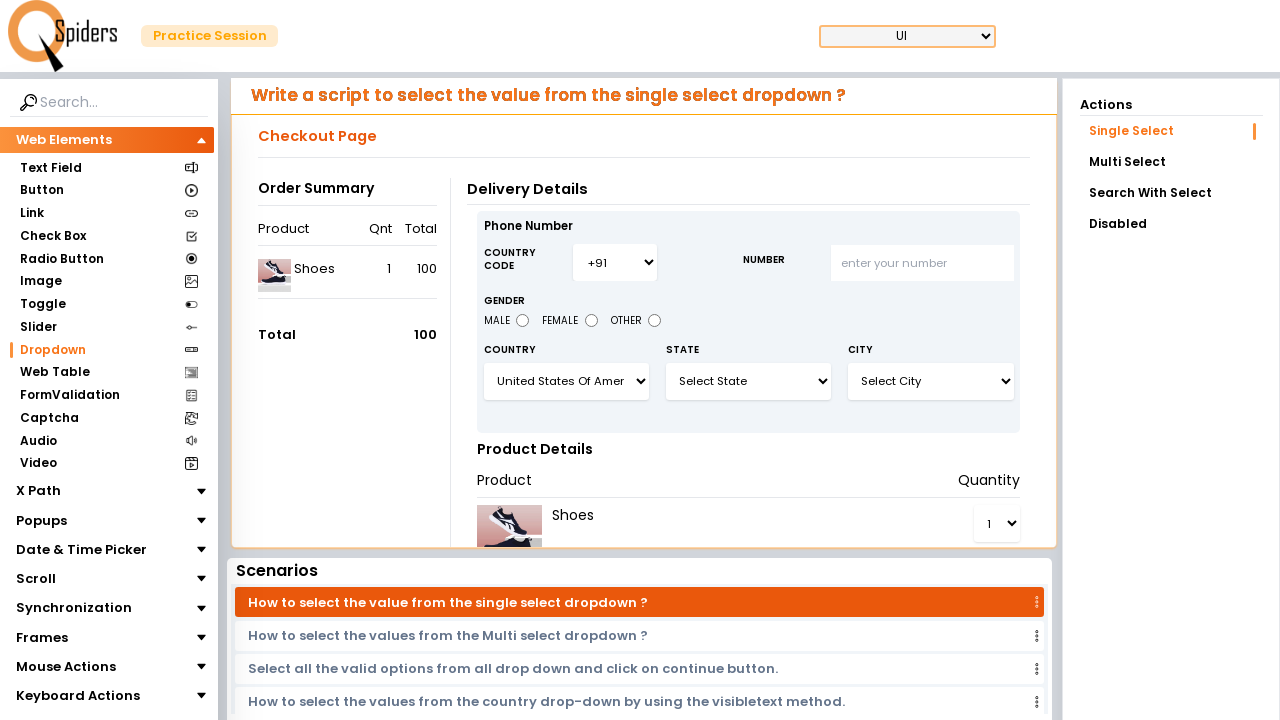

Waited 2 seconds after selecting option at index 8
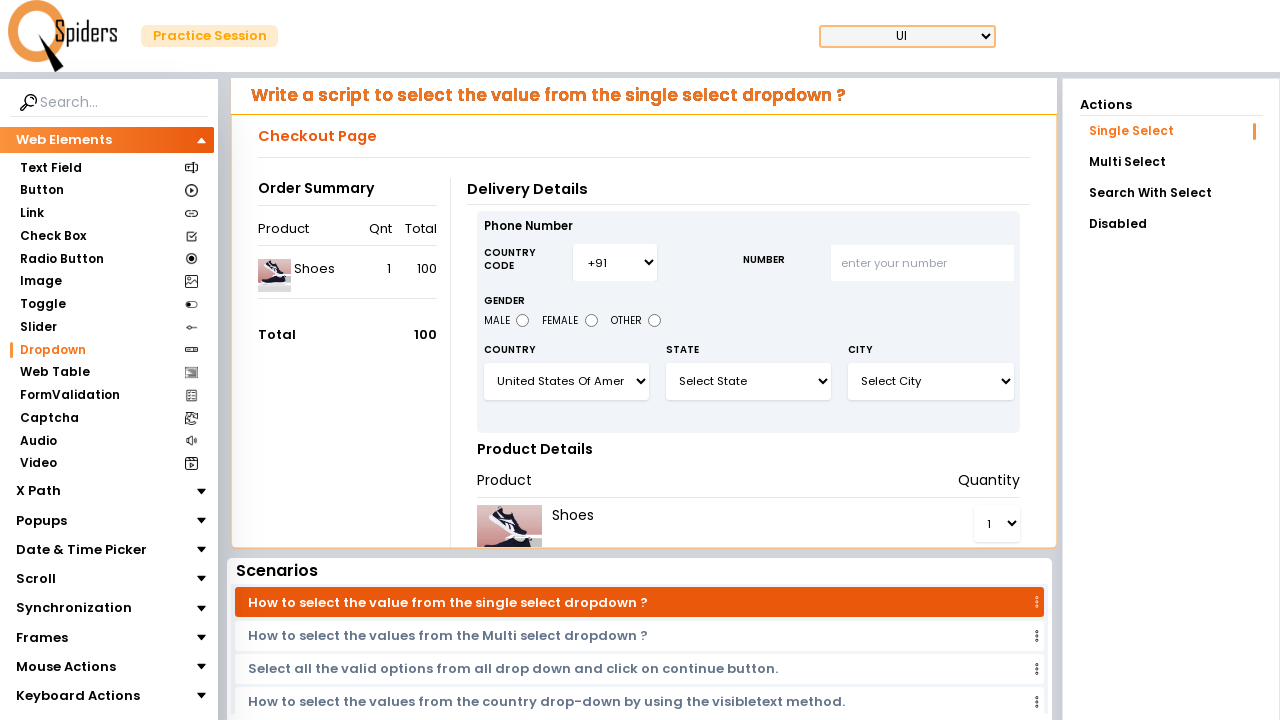

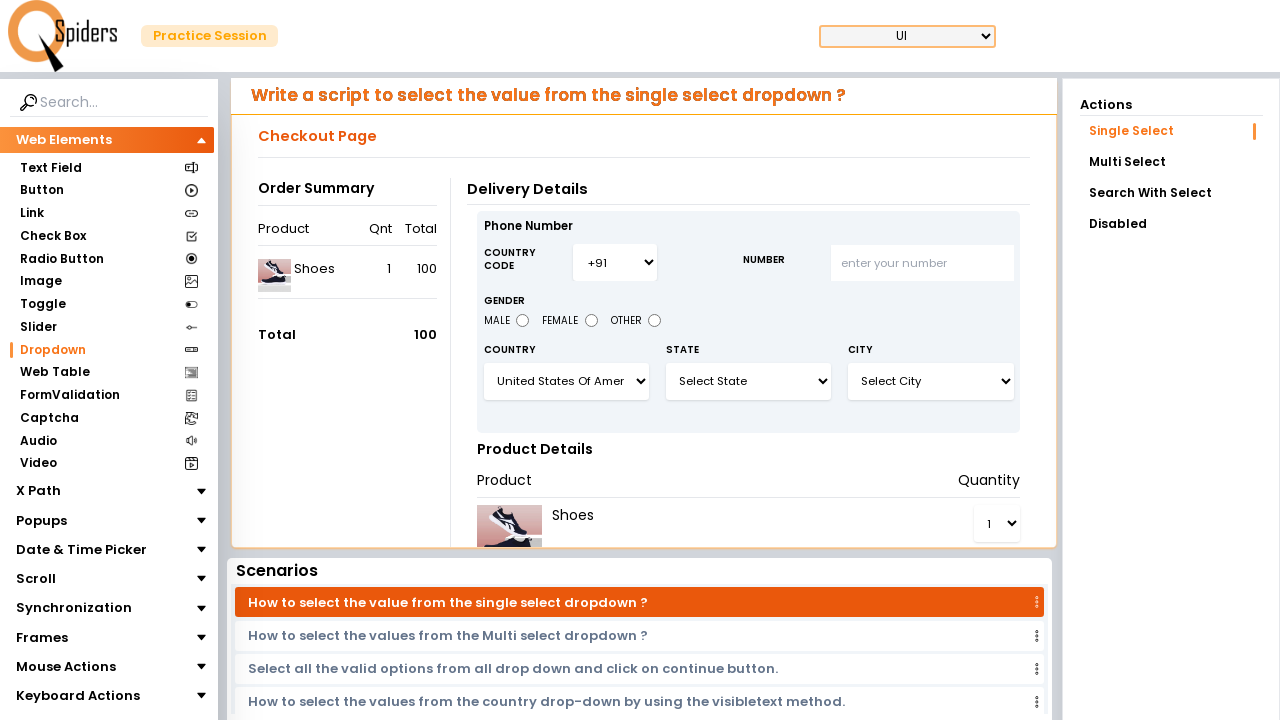